Tests browser navigation commands by navigating to a second URL, going back, going forward, and refreshing the page to demonstrate basic browser navigation functionality.

Starting URL: https://www.saucedemo.com/

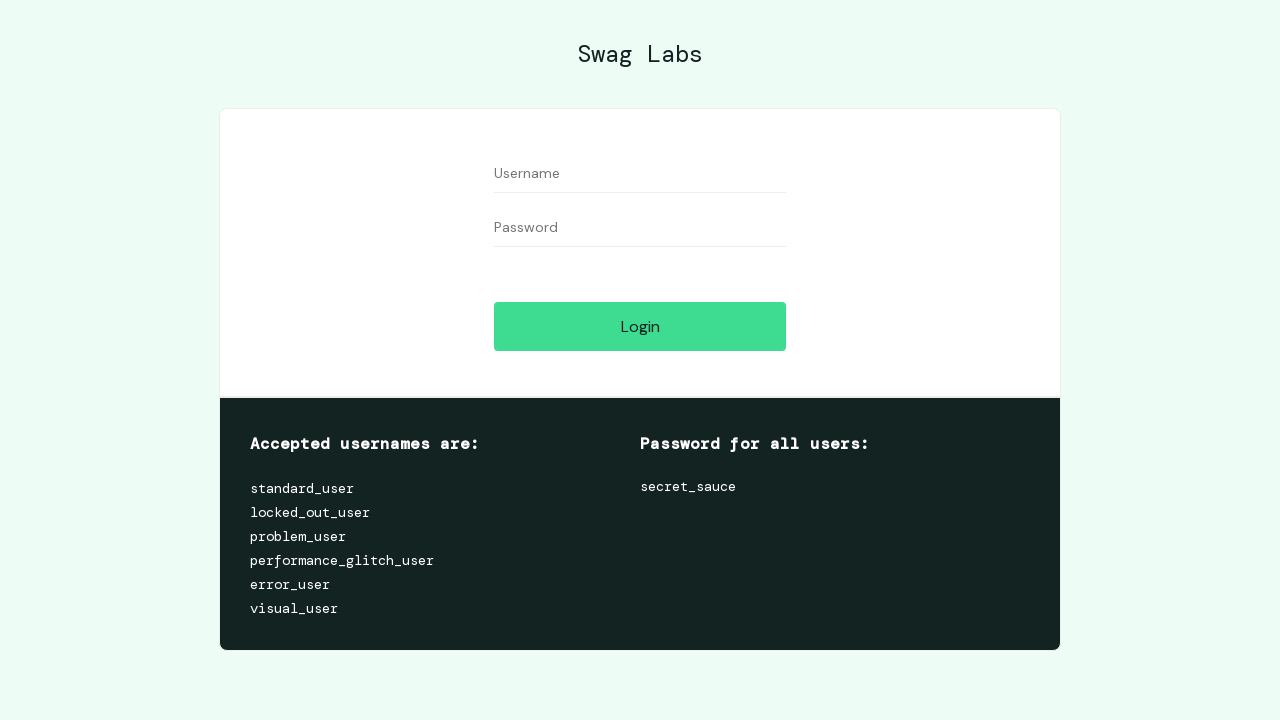

Navigated to https://ultimateqa.com/automation
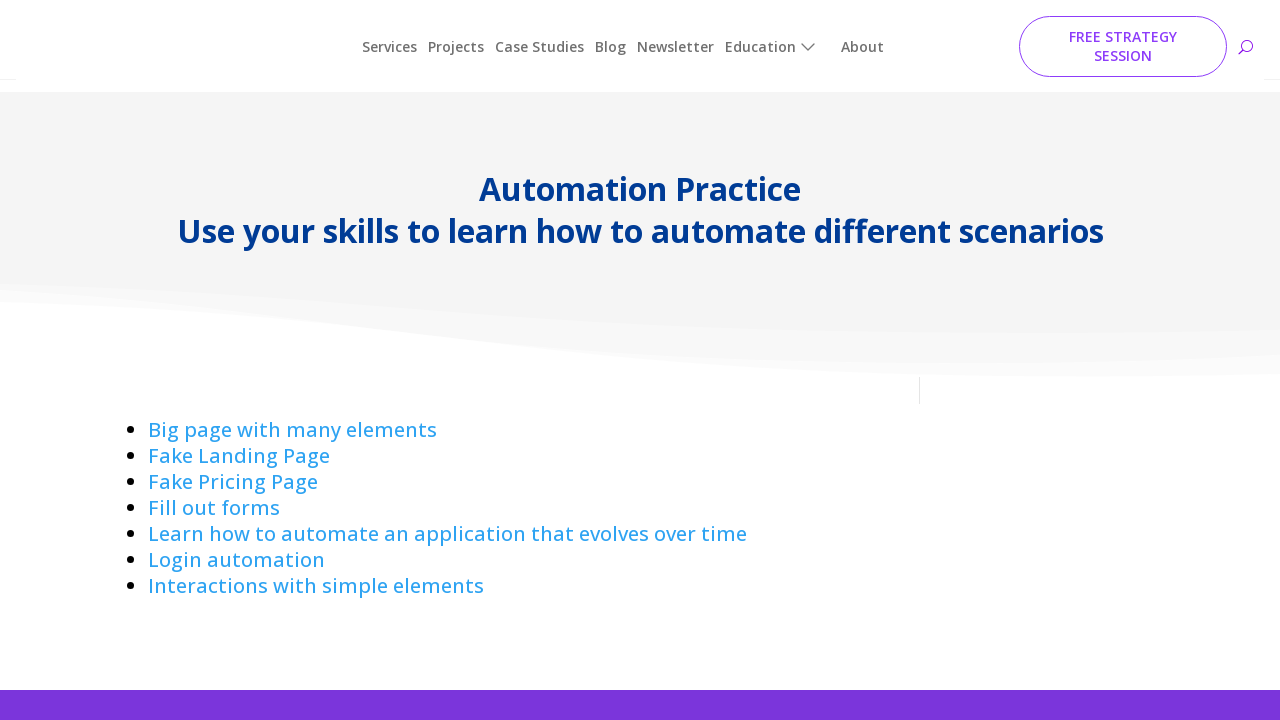

Navigated back to previous page (https://www.saucedemo.com/)
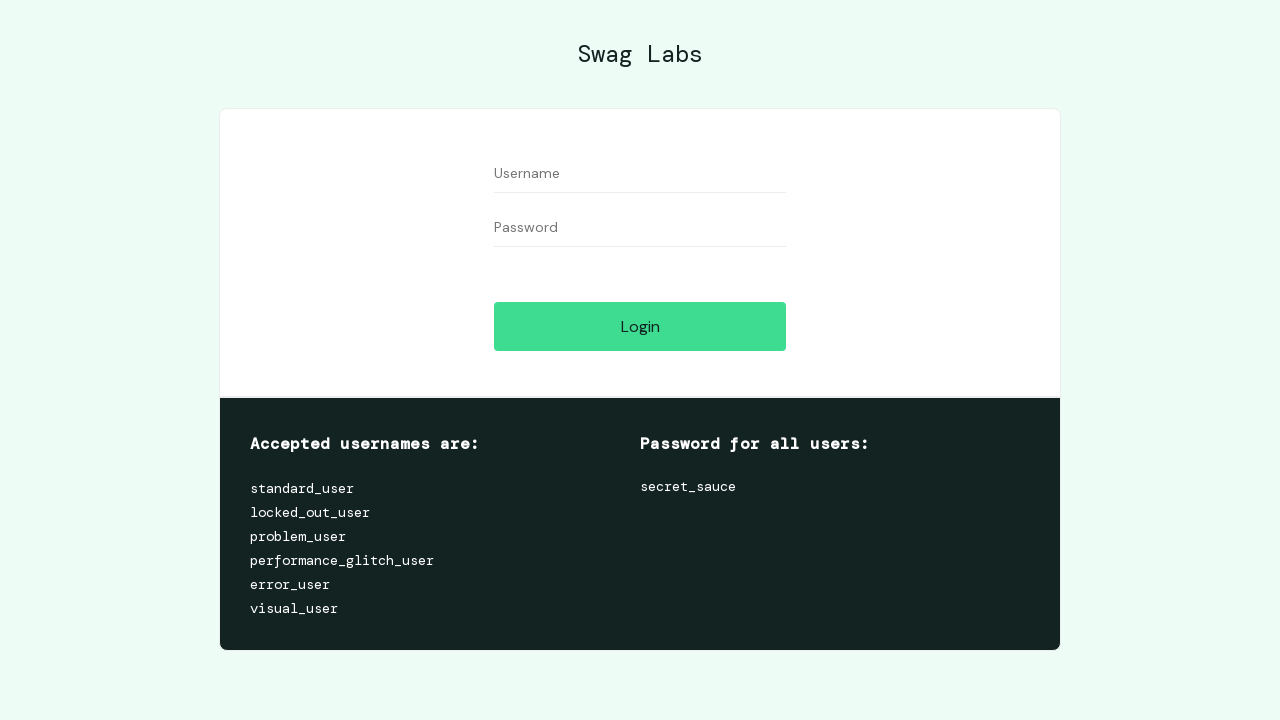

Navigated forward to https://ultimateqa.com/automation
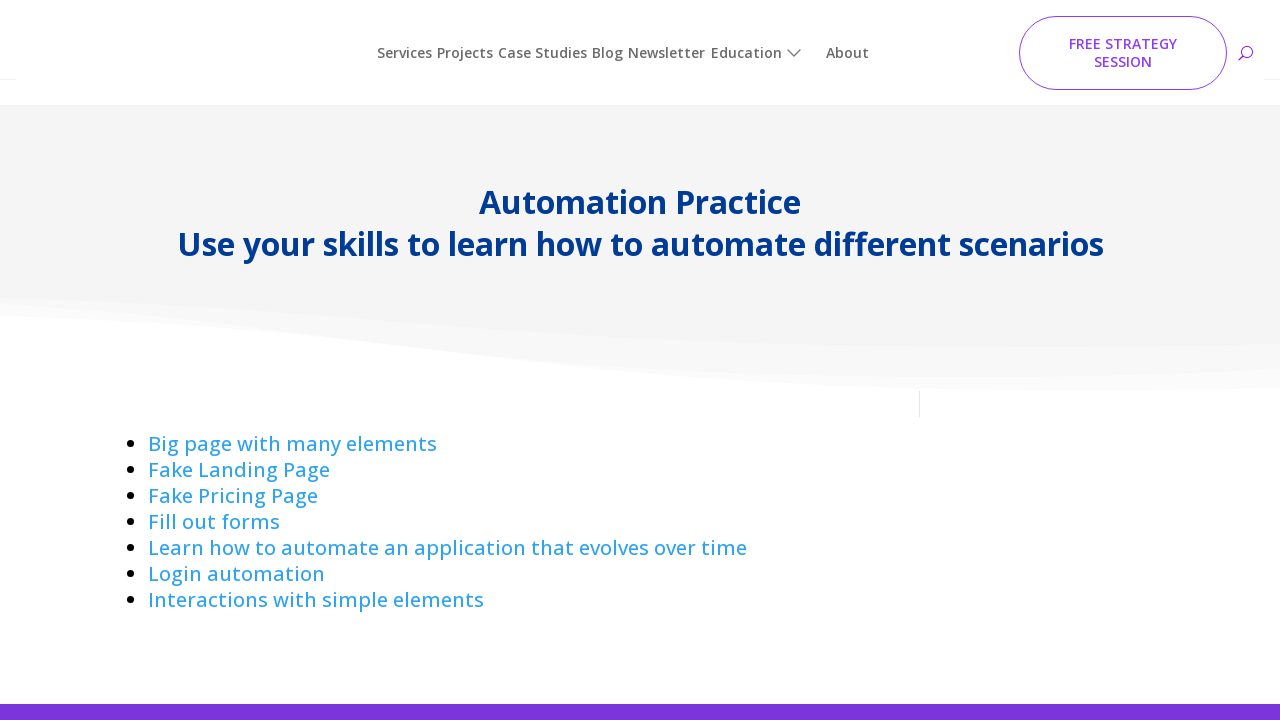

Refreshed the current page
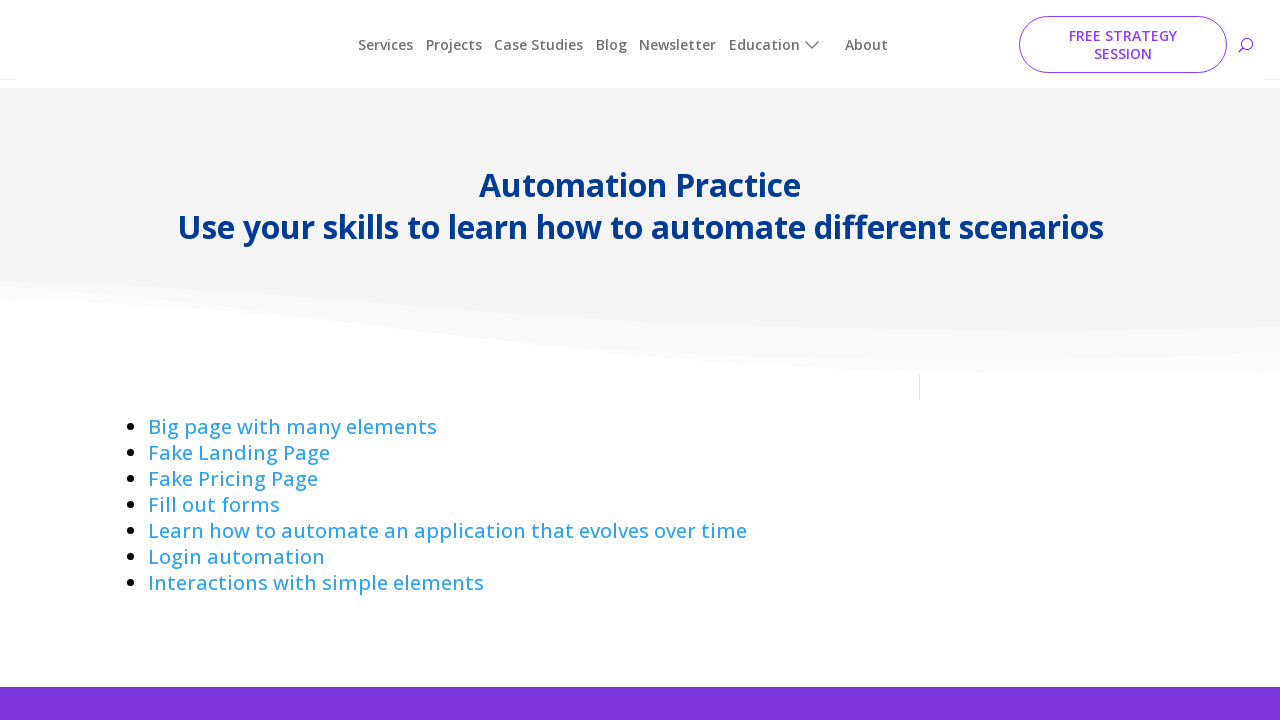

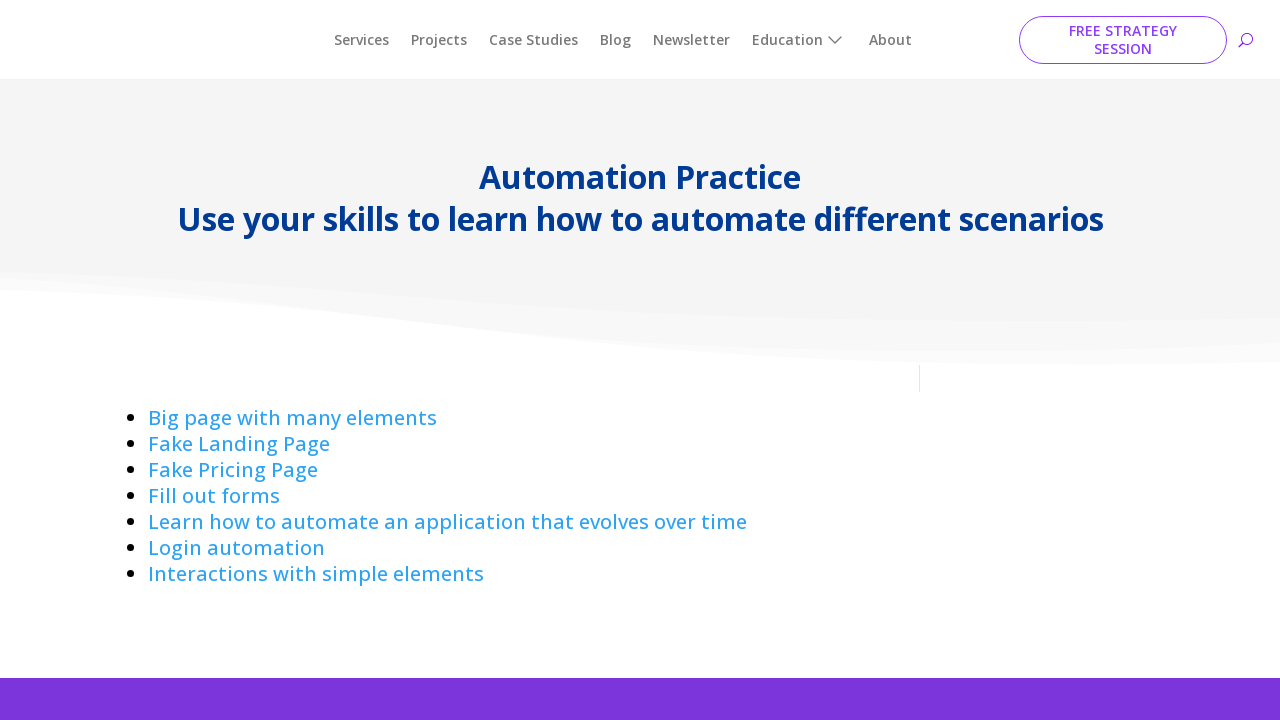